Tests that new todo items are appended to the bottom of the list and the counter shows correct count

Starting URL: https://demo.playwright.dev/todomvc

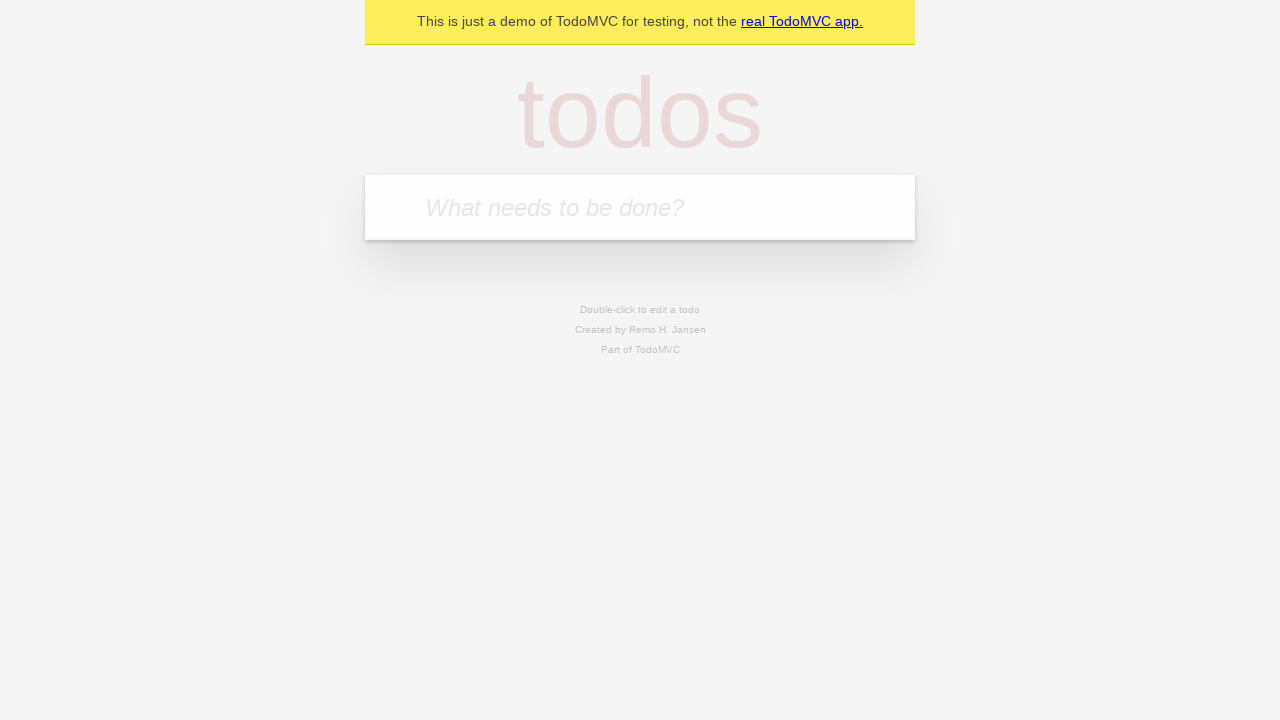

Filled todo input with 'buy some cheese' on internal:attr=[placeholder="What needs to be done?"i]
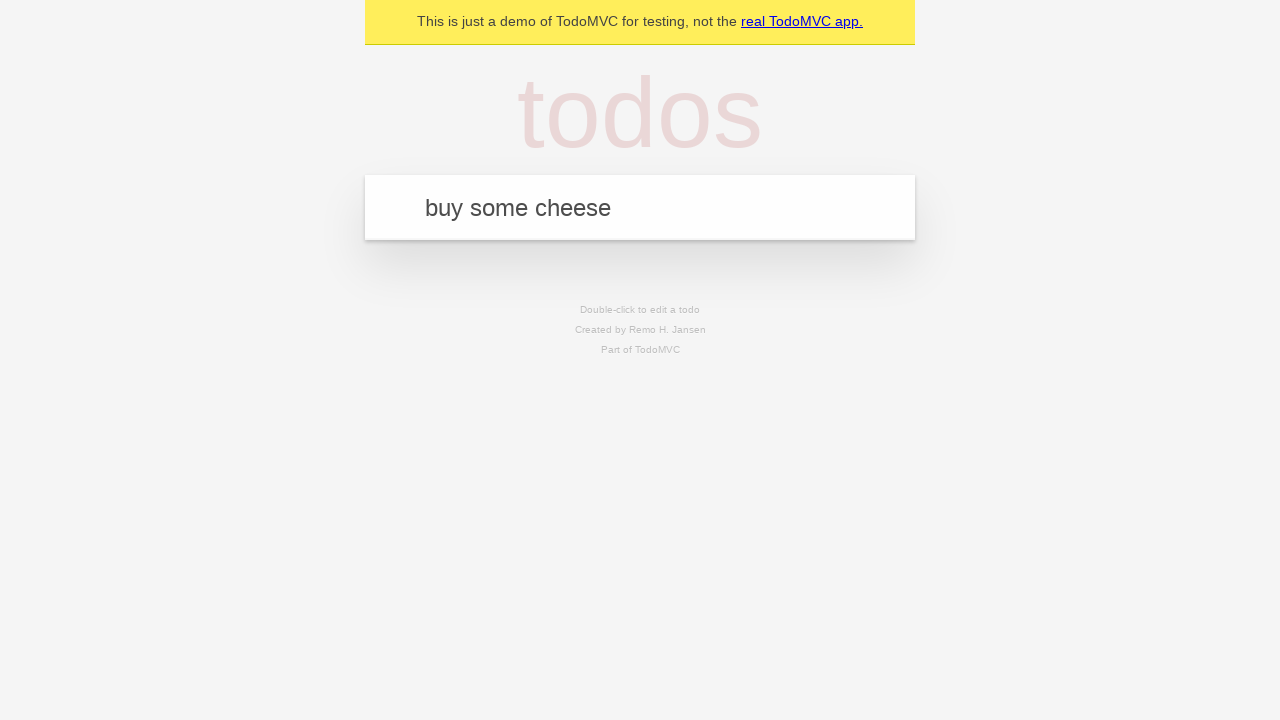

Pressed Enter to add first todo item on internal:attr=[placeholder="What needs to be done?"i]
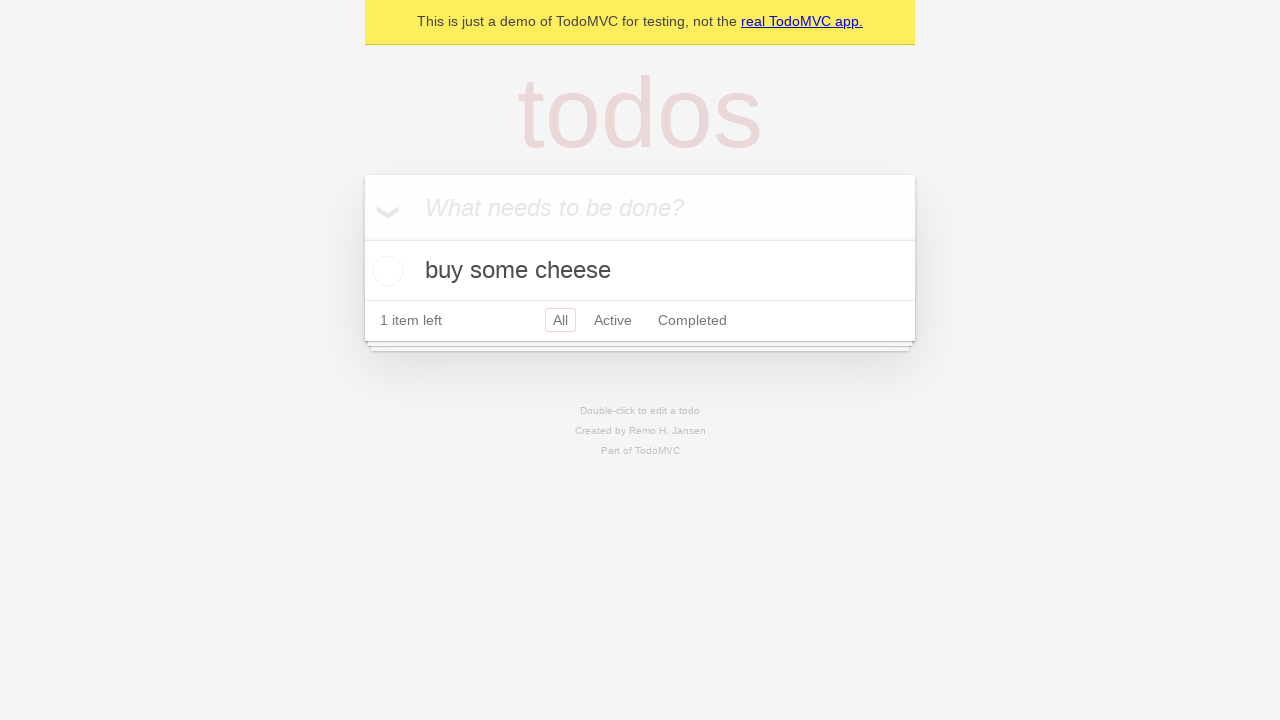

Filled todo input with 'feed the cat' on internal:attr=[placeholder="What needs to be done?"i]
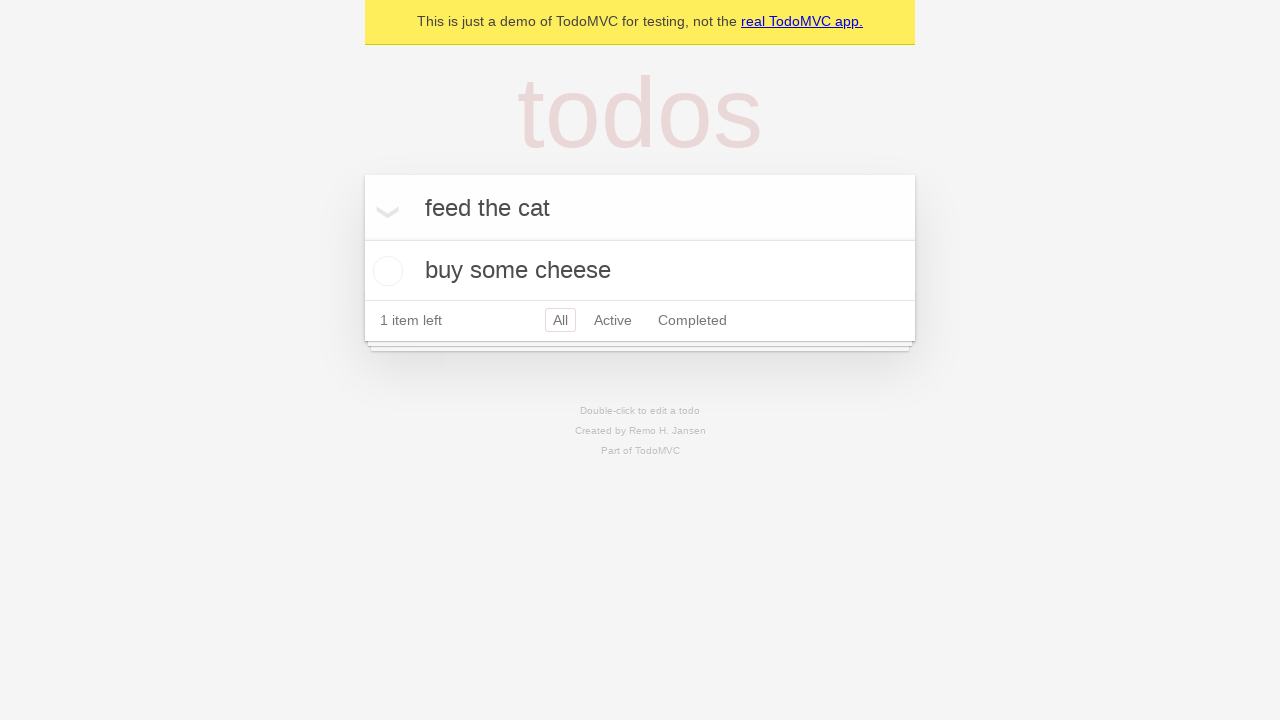

Pressed Enter to add second todo item on internal:attr=[placeholder="What needs to be done?"i]
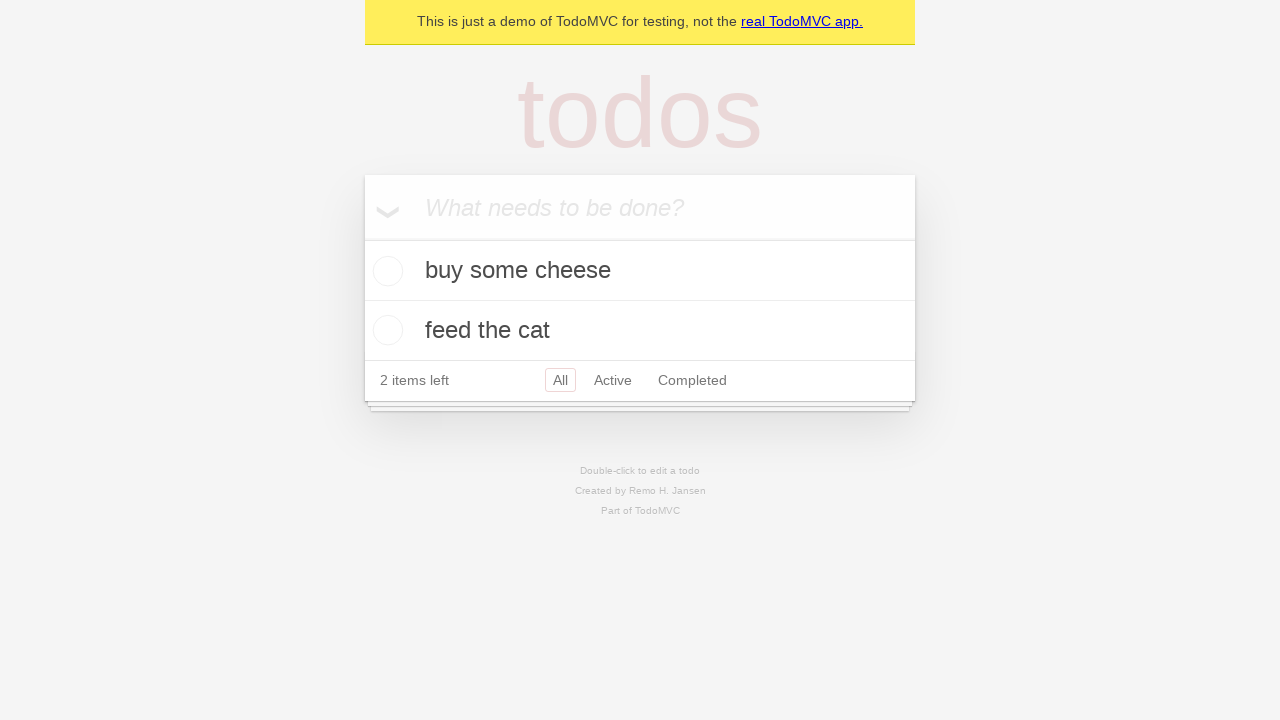

Filled todo input with 'book a doctors appointment' on internal:attr=[placeholder="What needs to be done?"i]
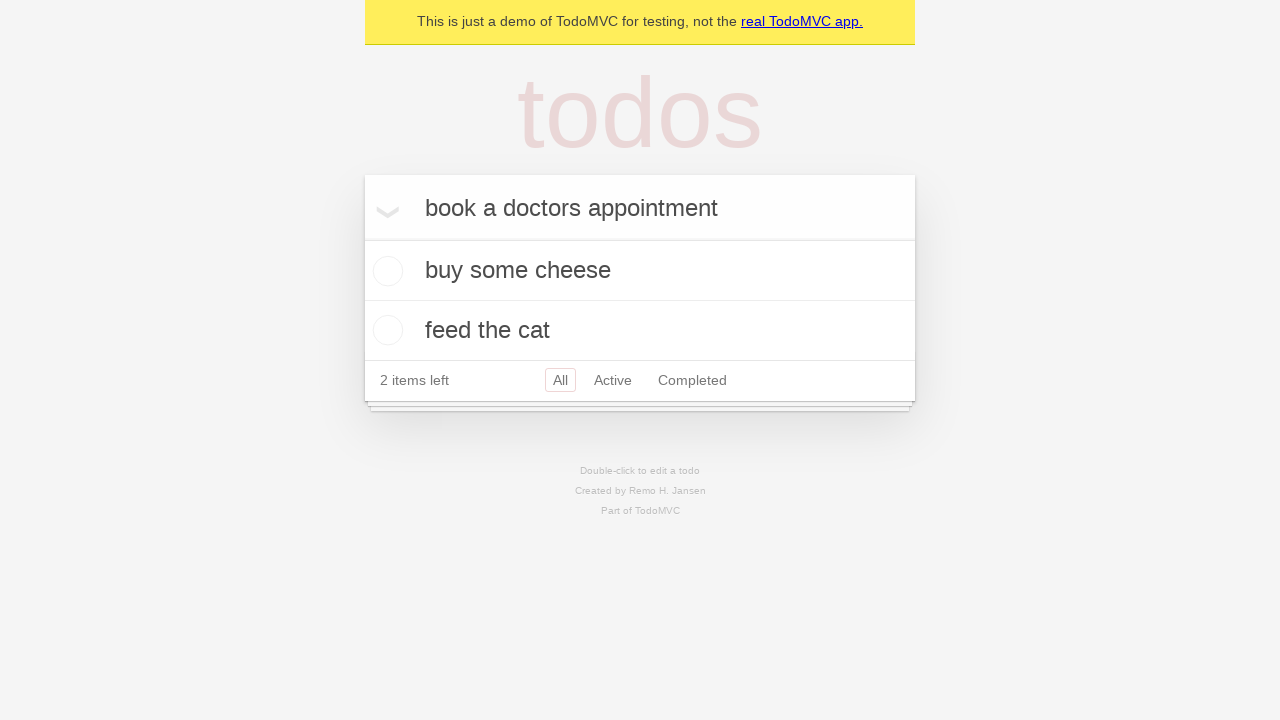

Pressed Enter to add third todo item on internal:attr=[placeholder="What needs to be done?"i]
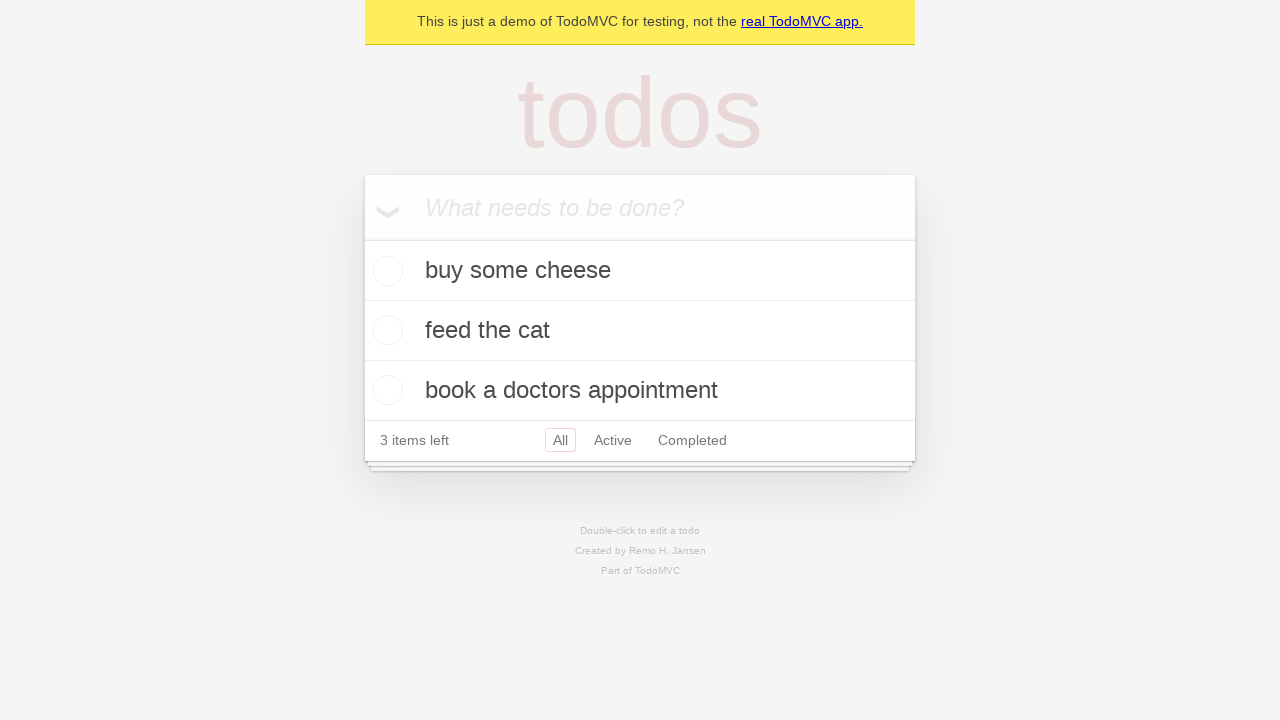

Todo count element loaded
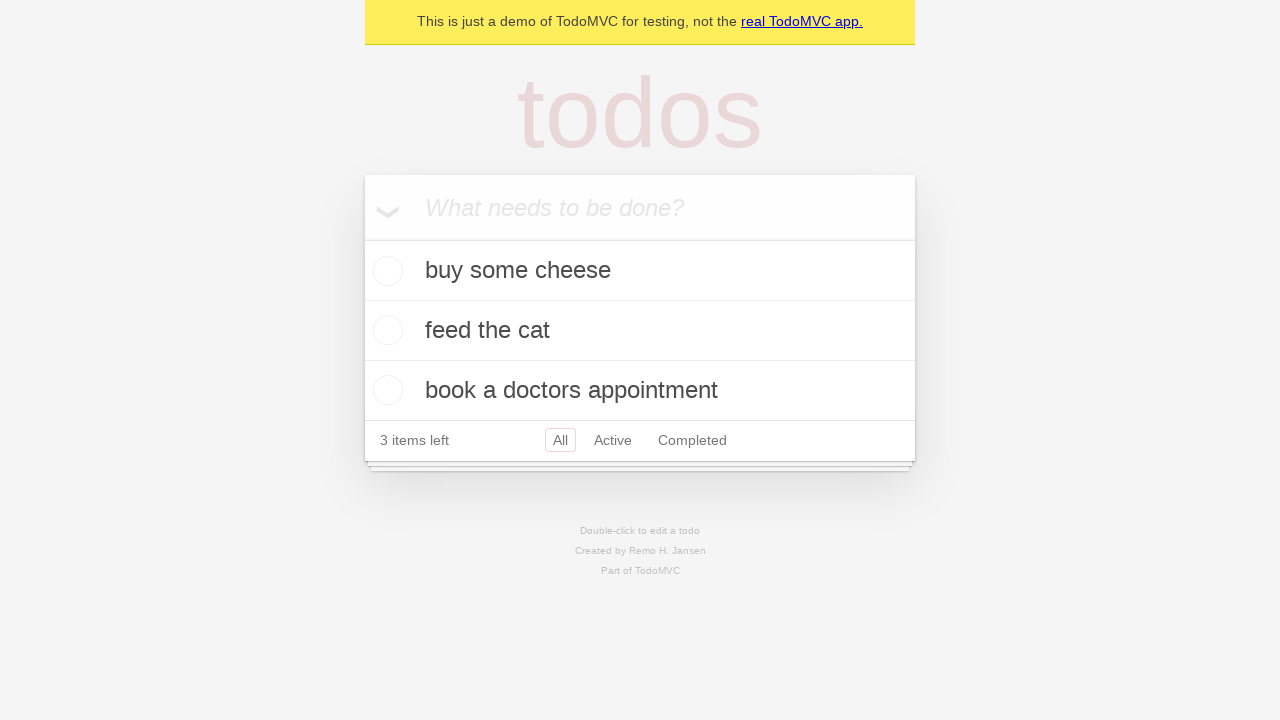

Verified counter shows 3 items left
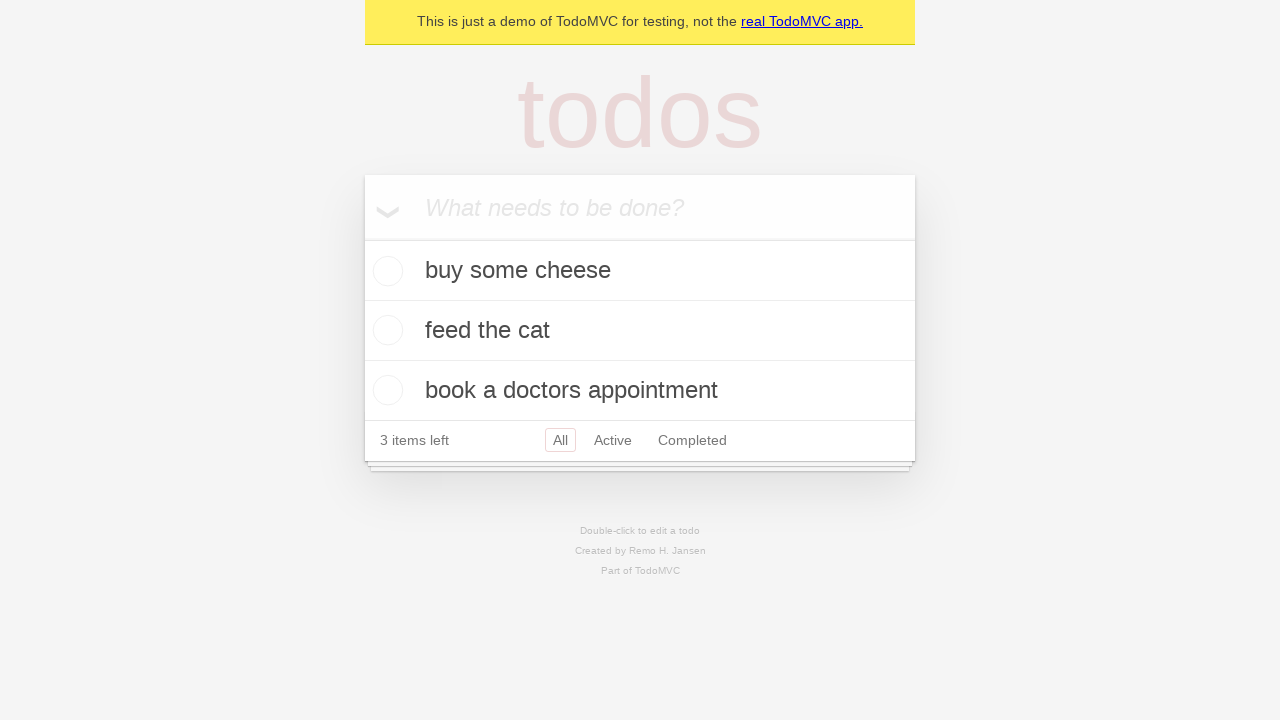

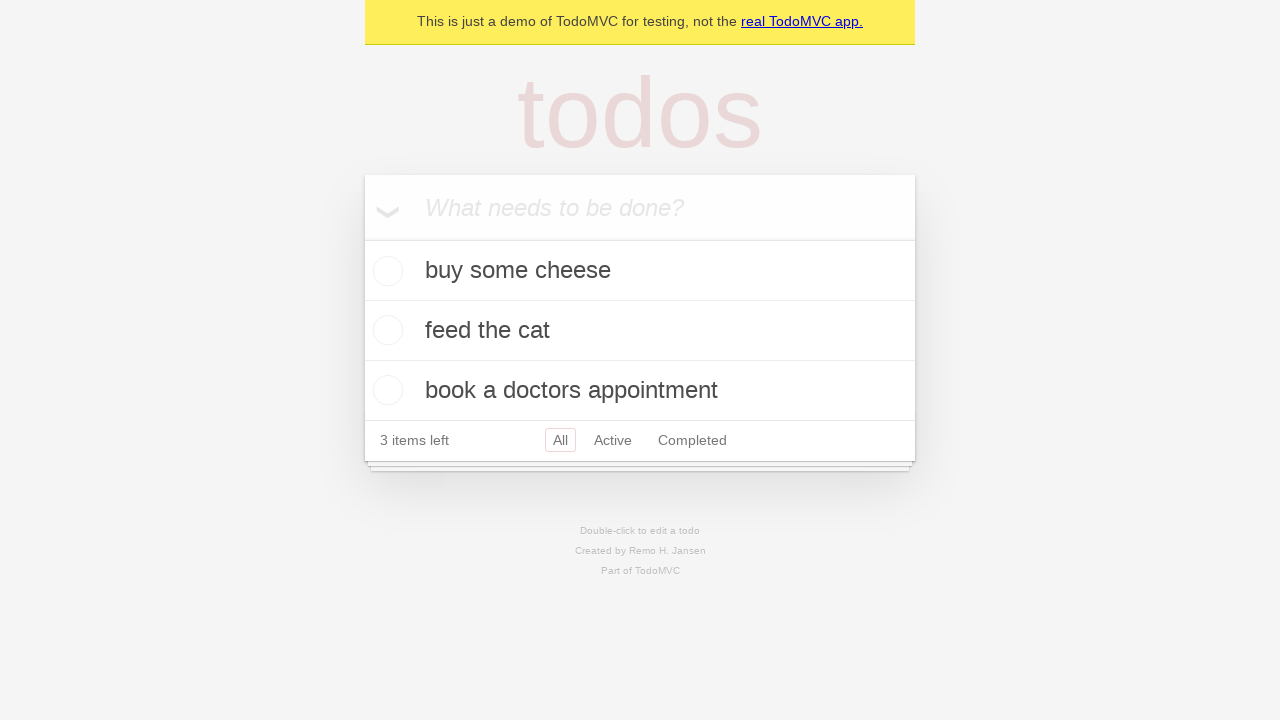